Tests a practice form by filling email and password fields, checking a checkbox, submitting the form, verifying success message, and then interacting with an additional text field.

Starting URL: https://rahulshettyacademy.com/angularpractice/

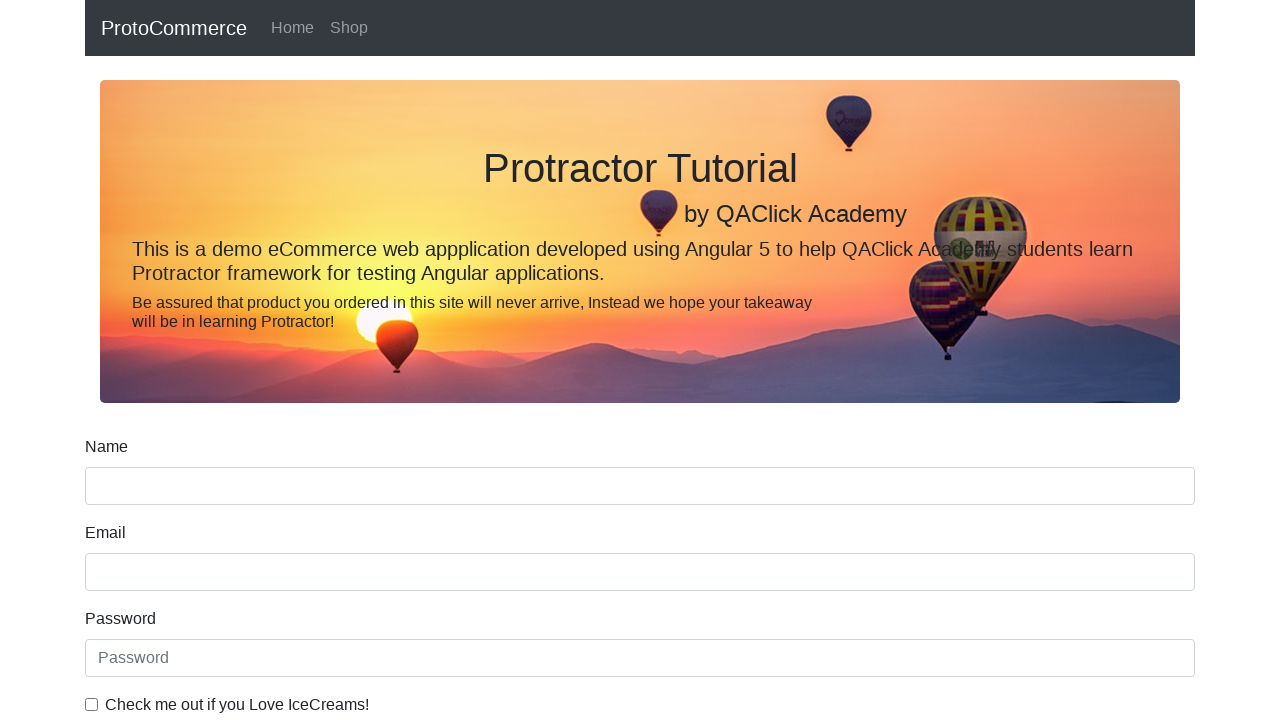

Filled email field with 'hello@gmail.com' on input[name='email']
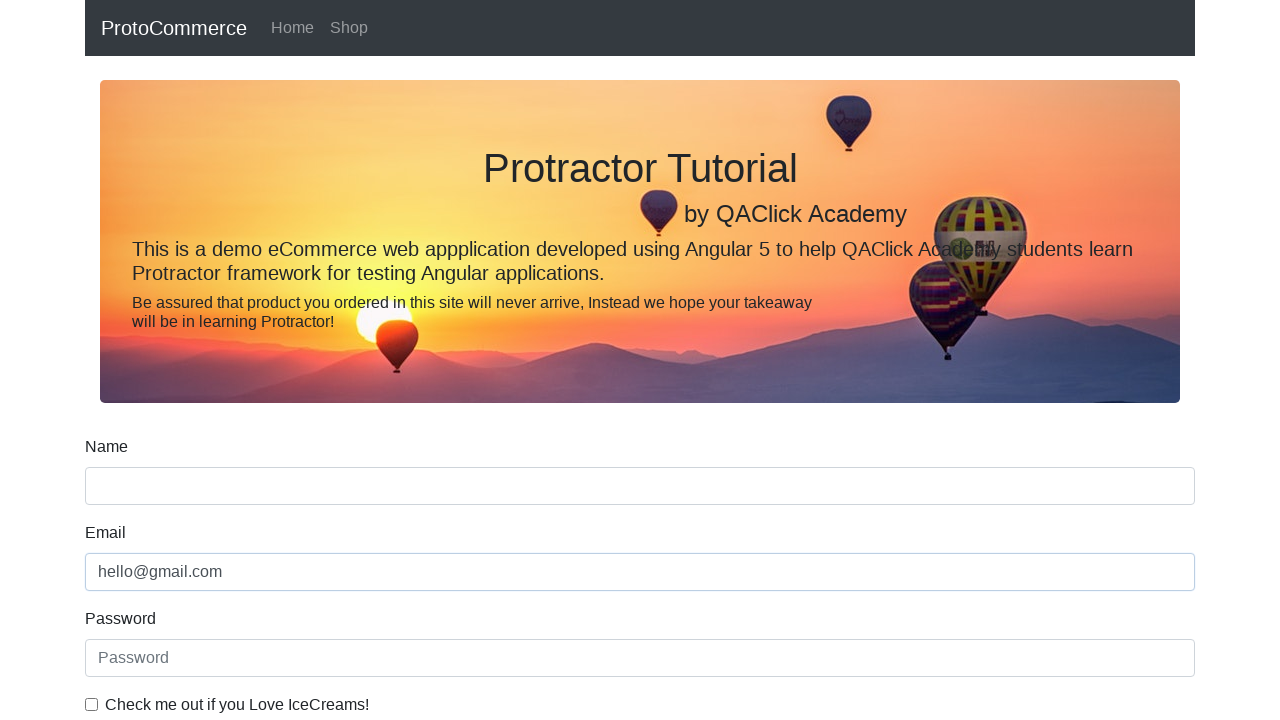

Filled password field with '1234567' on #exampleInputPassword1
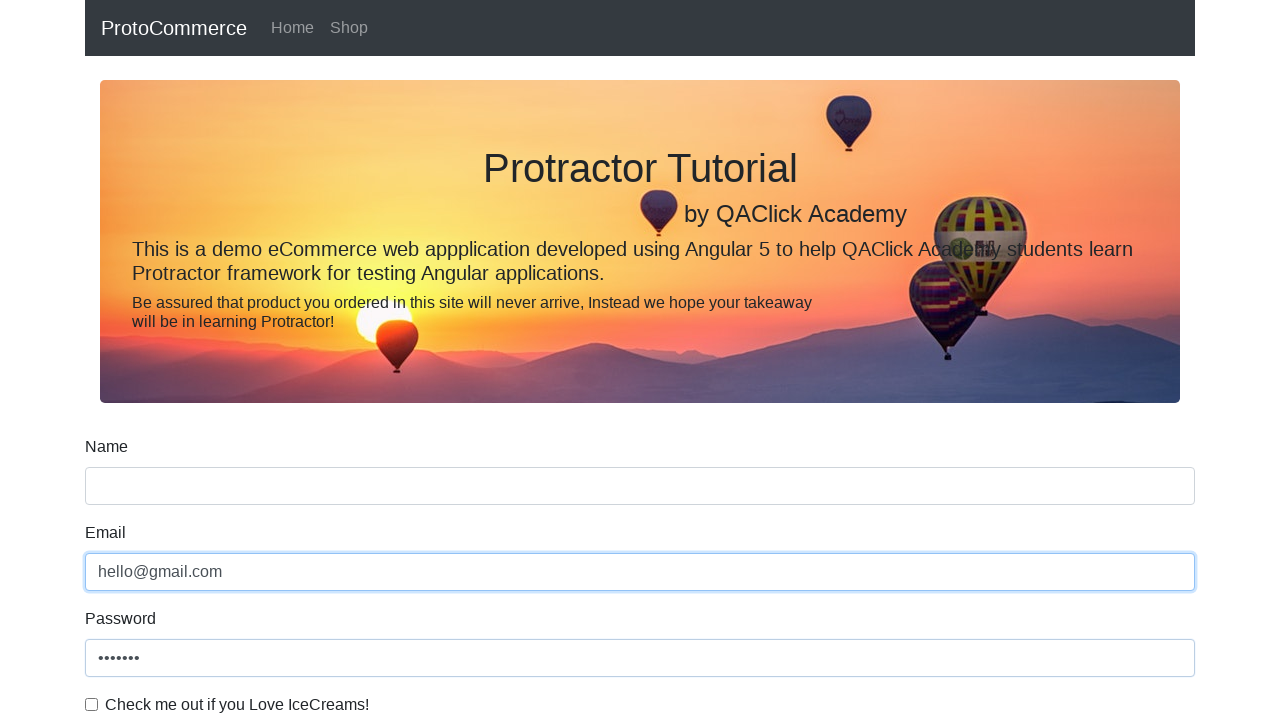

Checked the checkbox at (92, 704) on #exampleCheck1
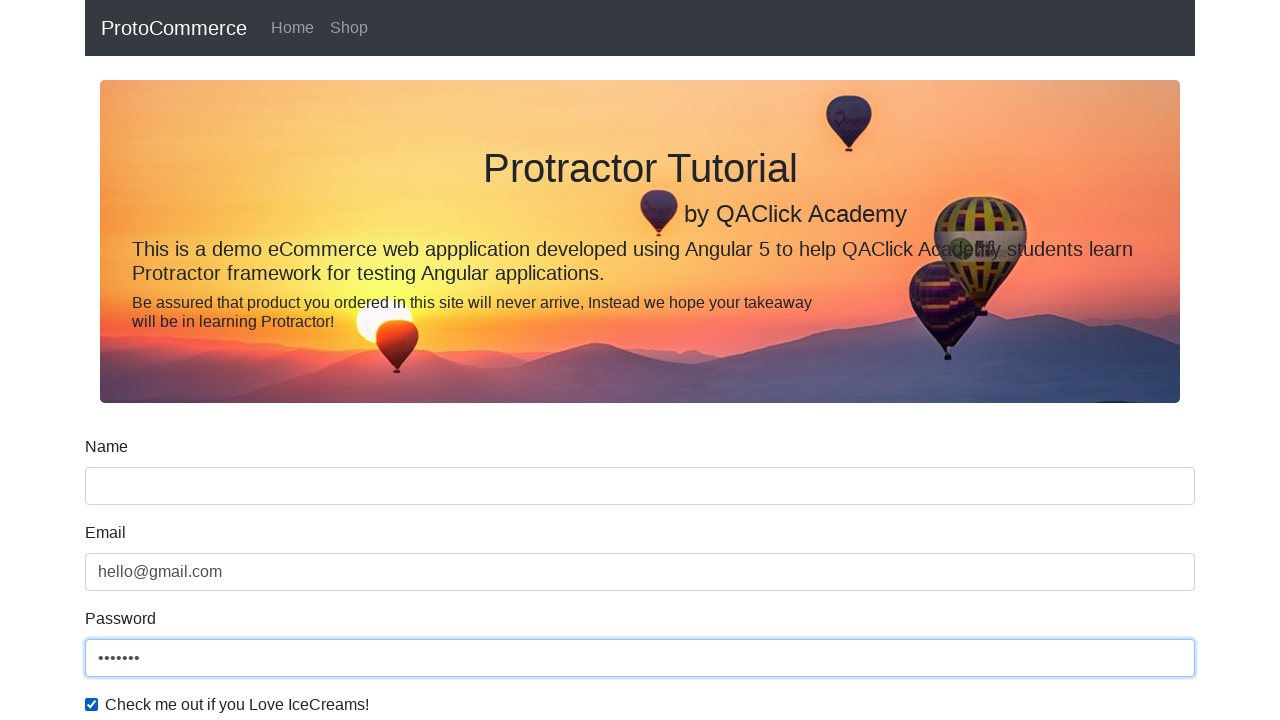

Clicked submit button to submit the form at (123, 491) on input[type='submit']
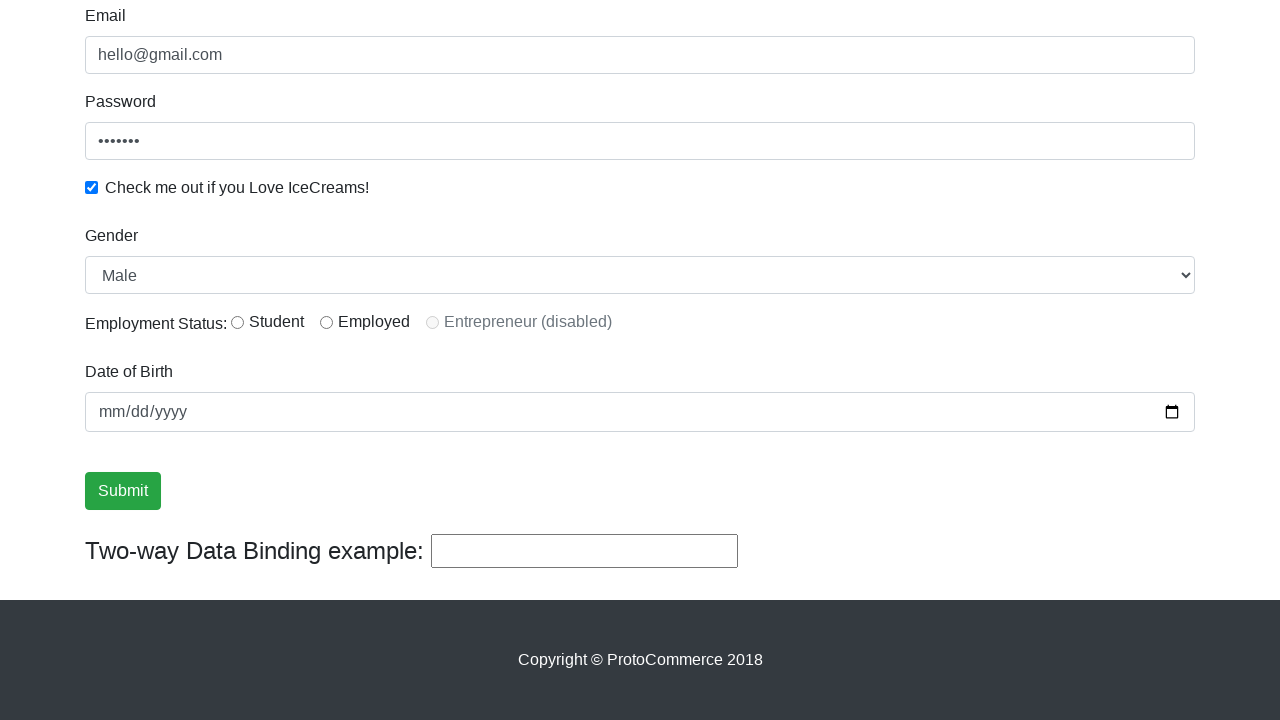

Success message appeared
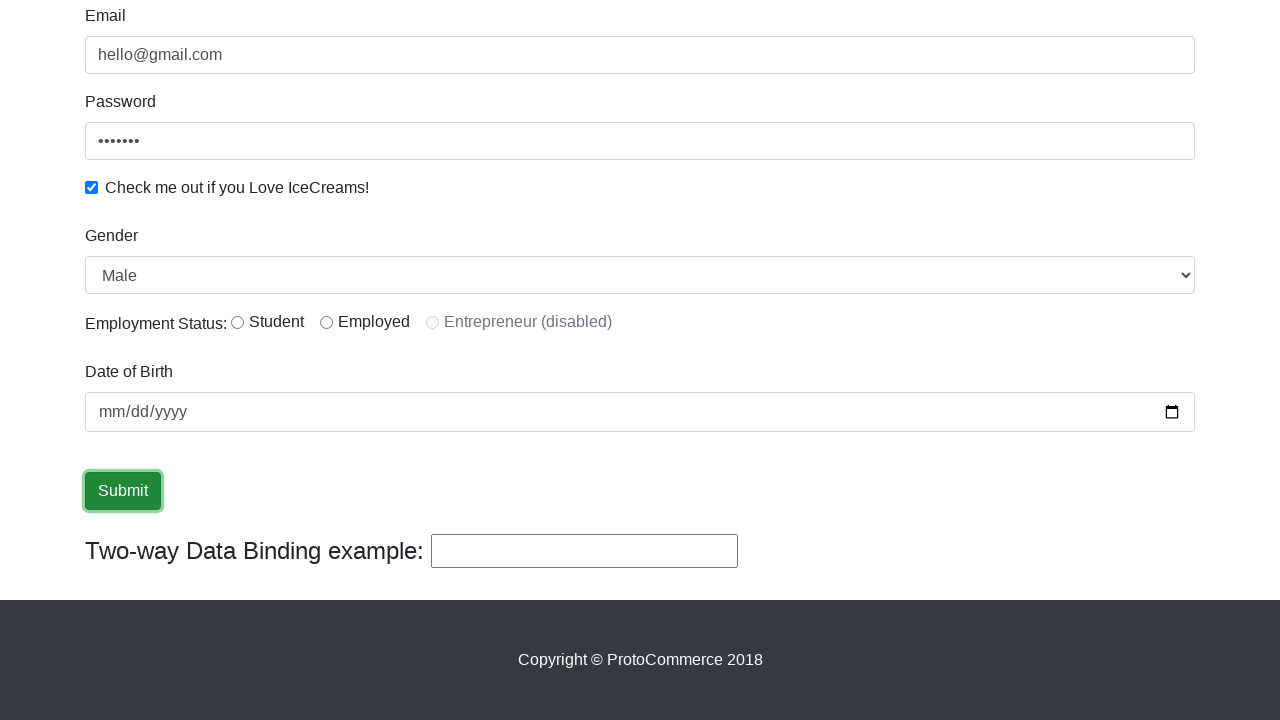

Retrieved success message: '
                    ×
                    Success! The Form has been submitted successfully!.
                  '
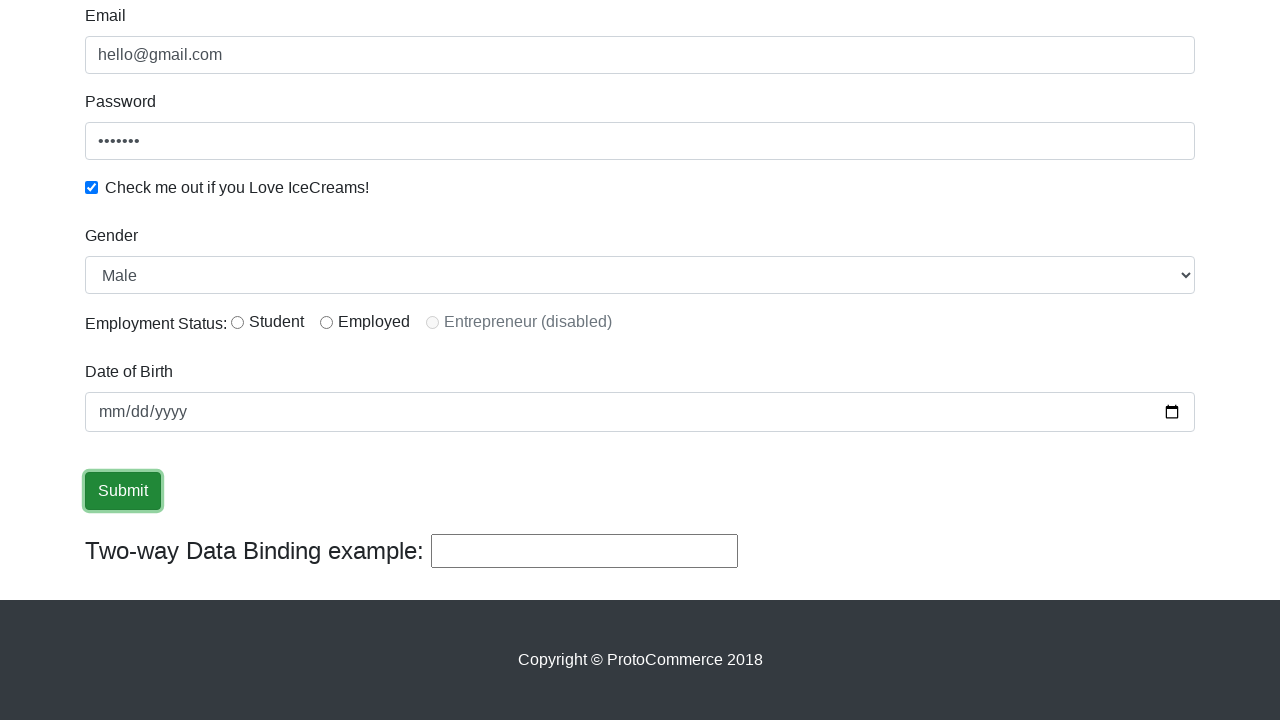

Verified success message contains 'Success'
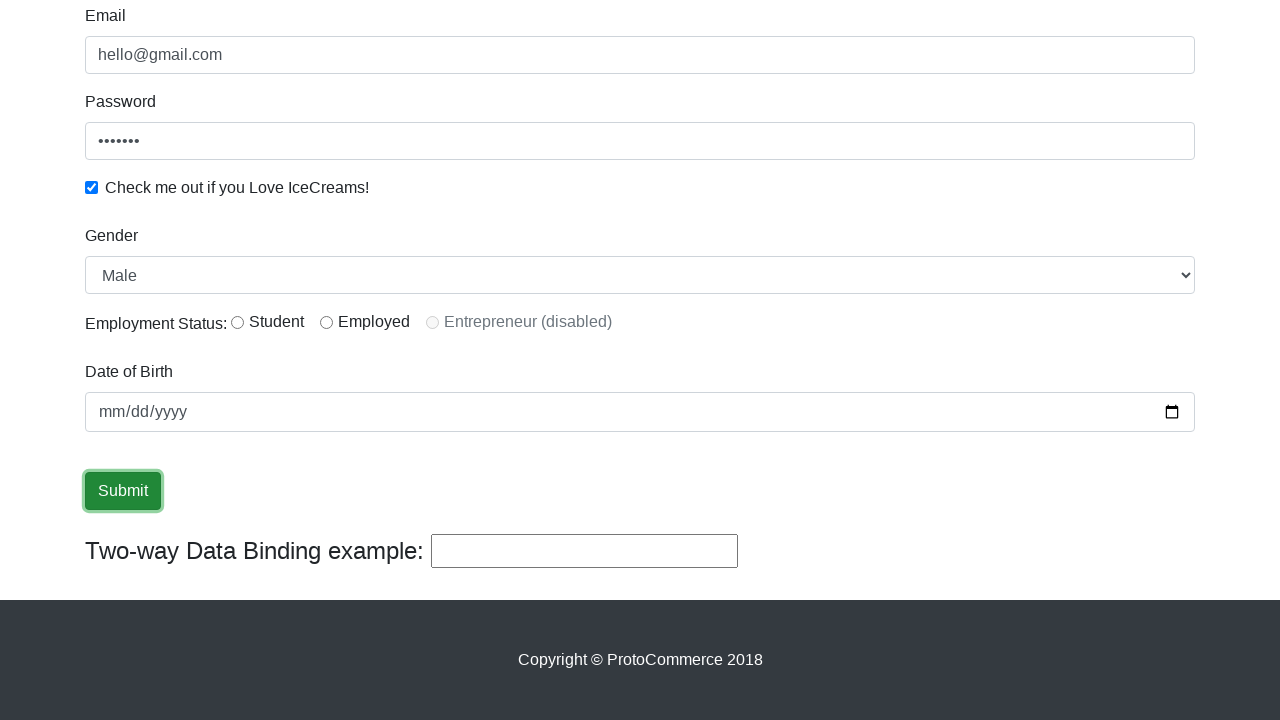

Filled third text input field with 'Hello again' on (//input[@type='text'])[3]
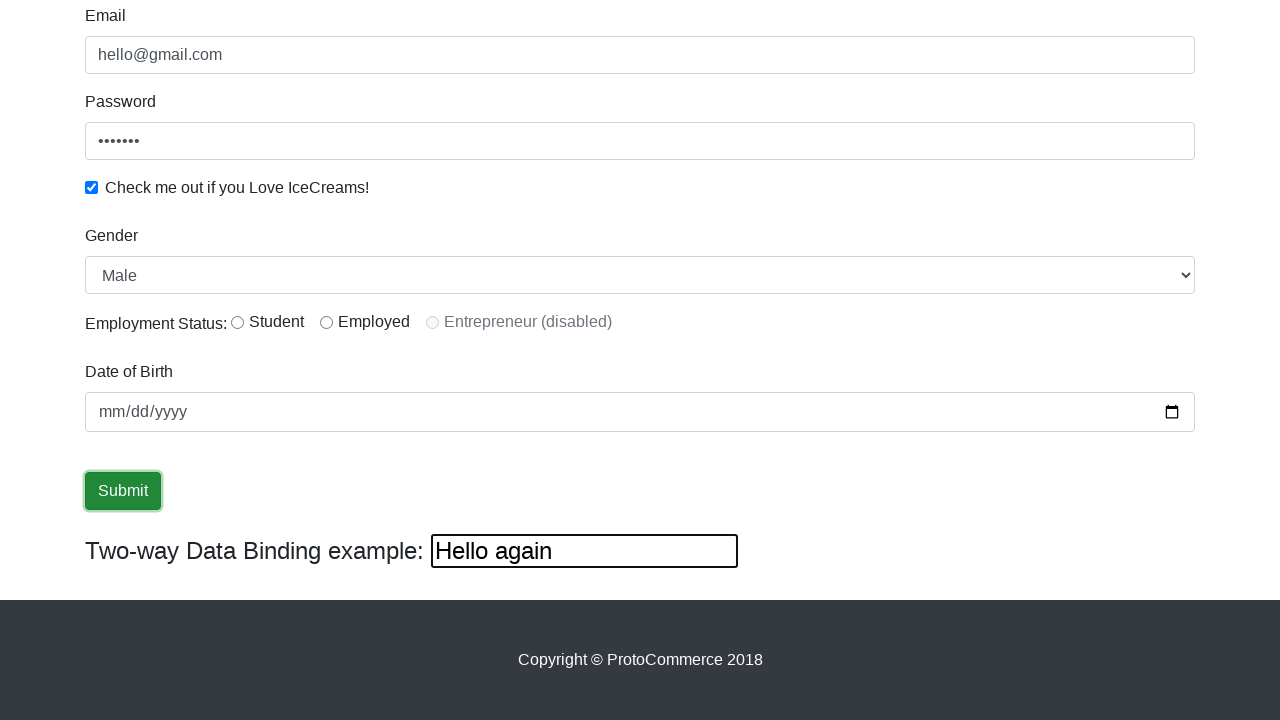

Cleared the third text input field on (//input[@type='text'])[3]
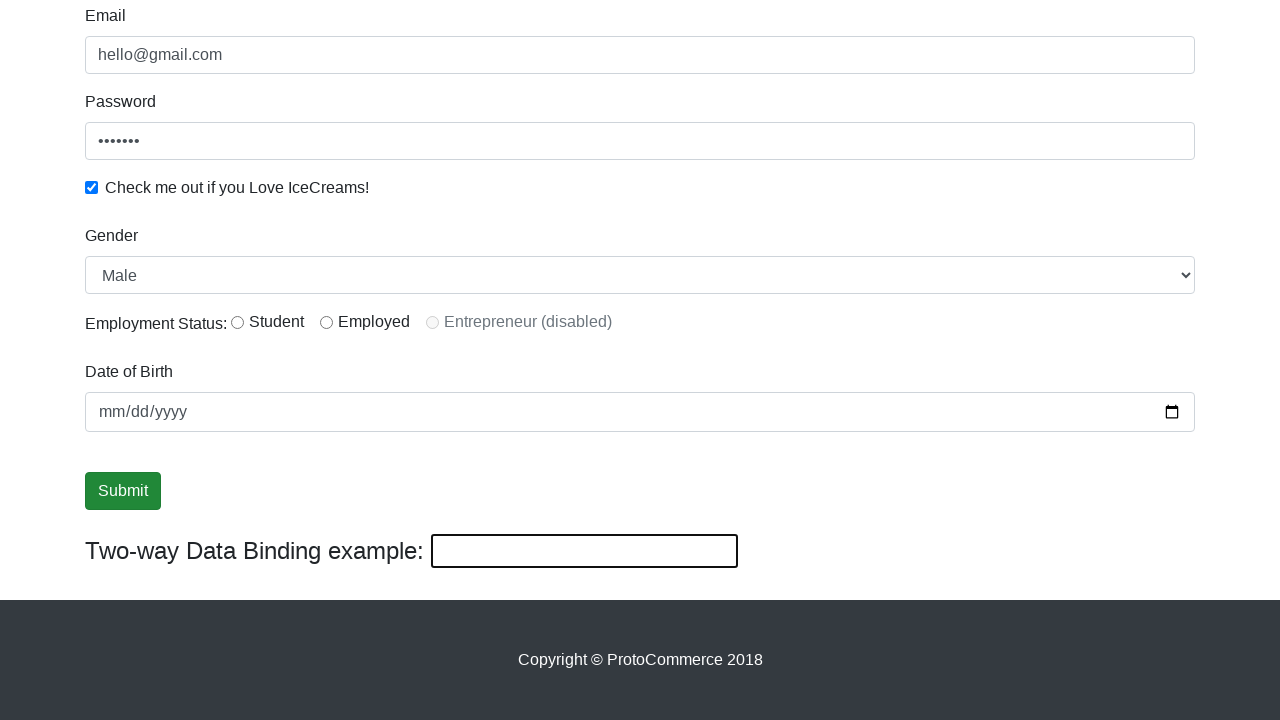

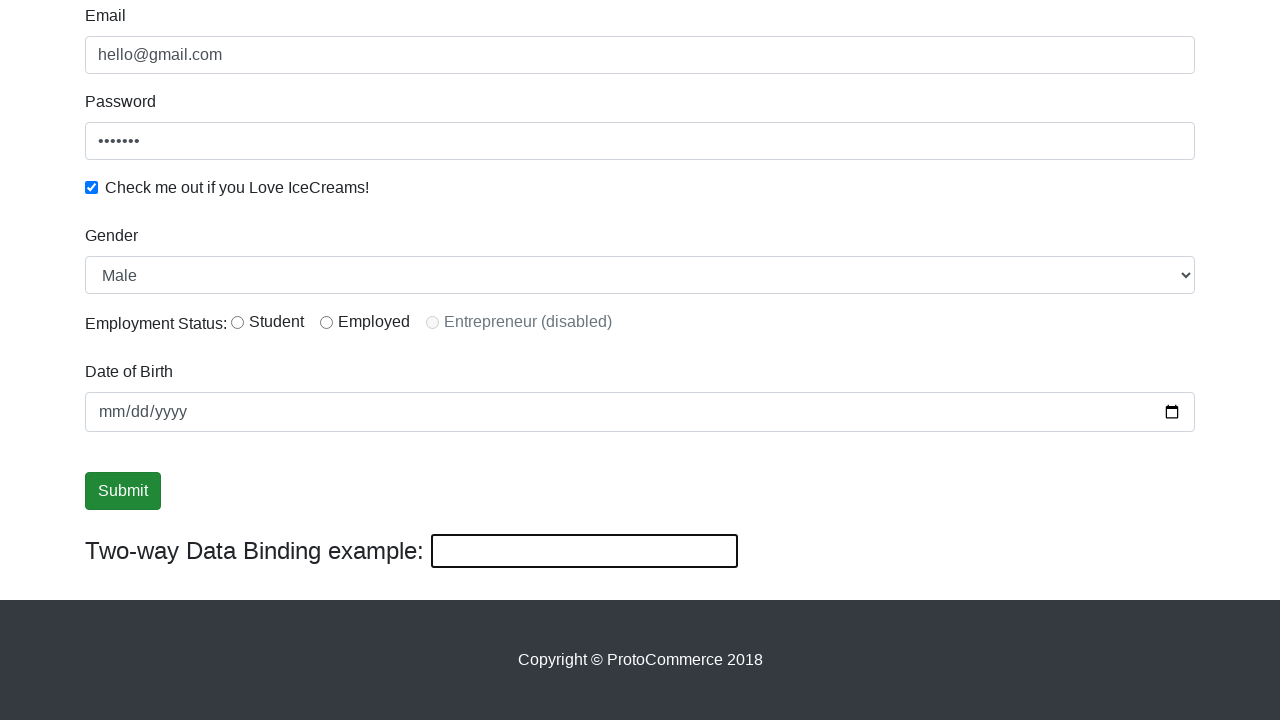